Tests various UI elements on an automation practice page including checkboxes, radio buttons, alerts (both accept and dismiss), and show/hide text box functionality.

Starting URL: https://rahulshettyacademy.com/AutomationPractice/

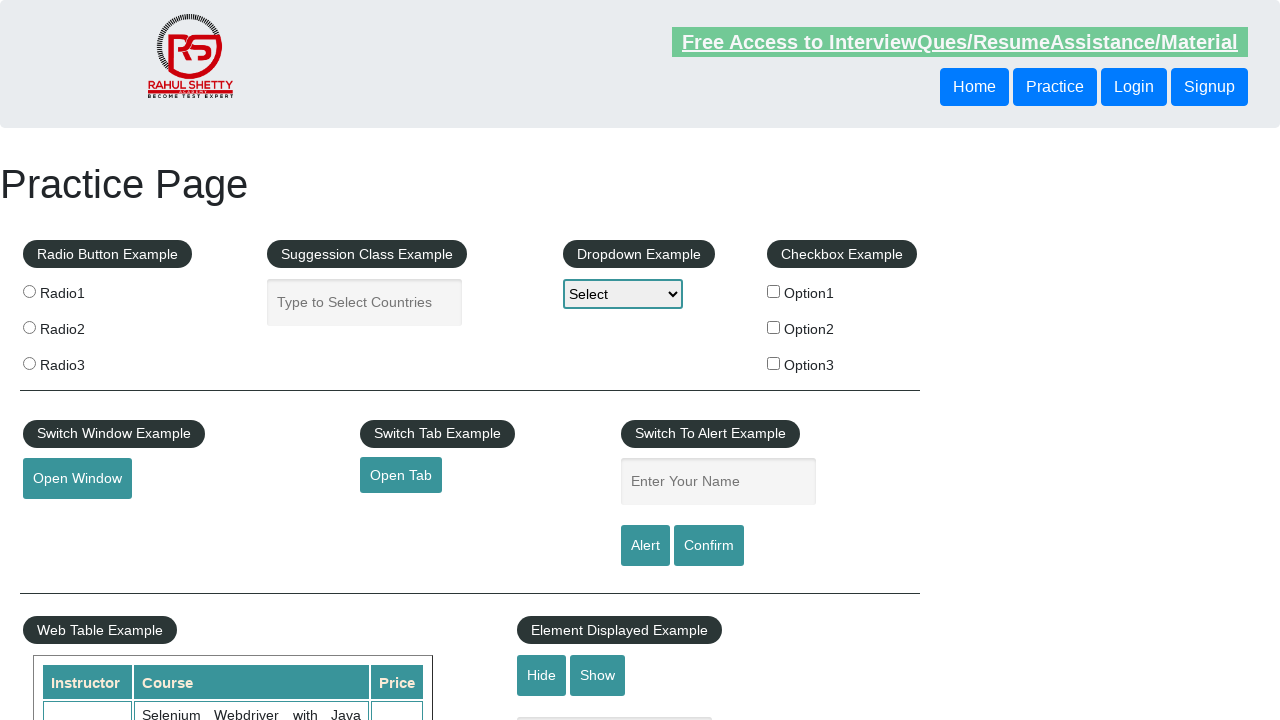

Clicked checkbox with value 'option2' at (774, 327) on input[type='checkbox'][value='option2']
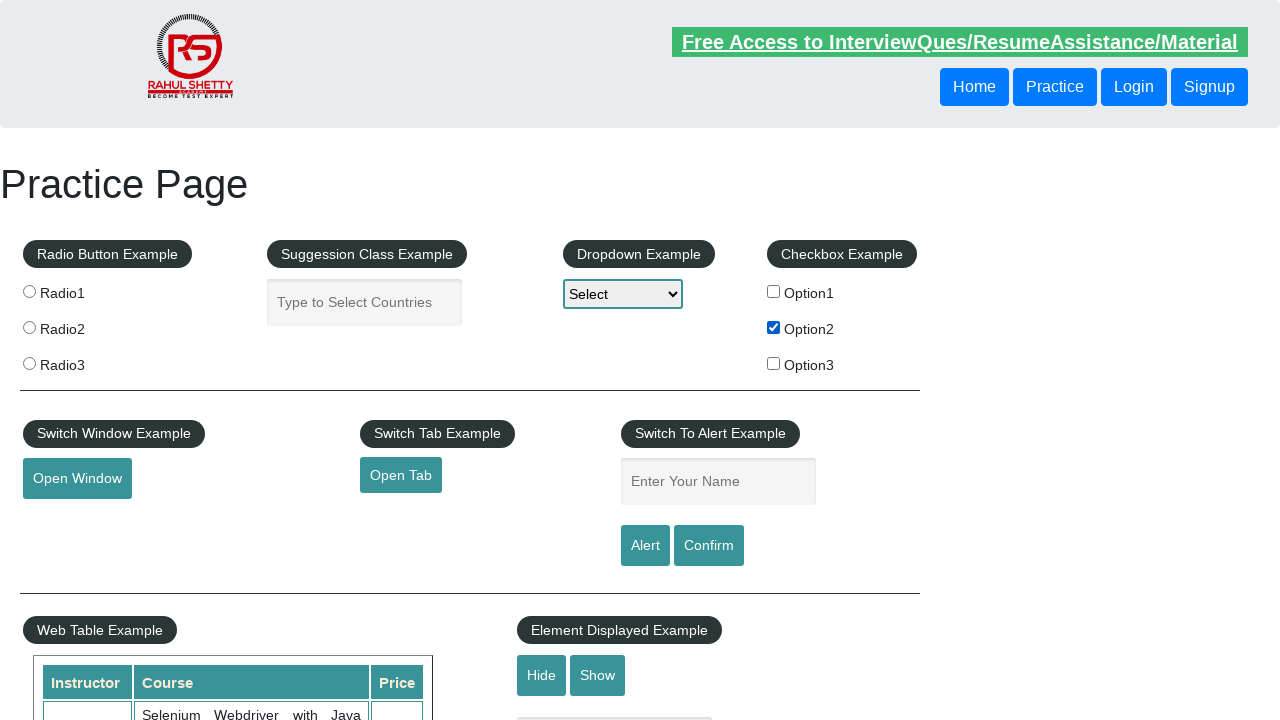

Clicked checkbox with value 'option1' at (774, 291) on input[type='checkbox'][value='option1']
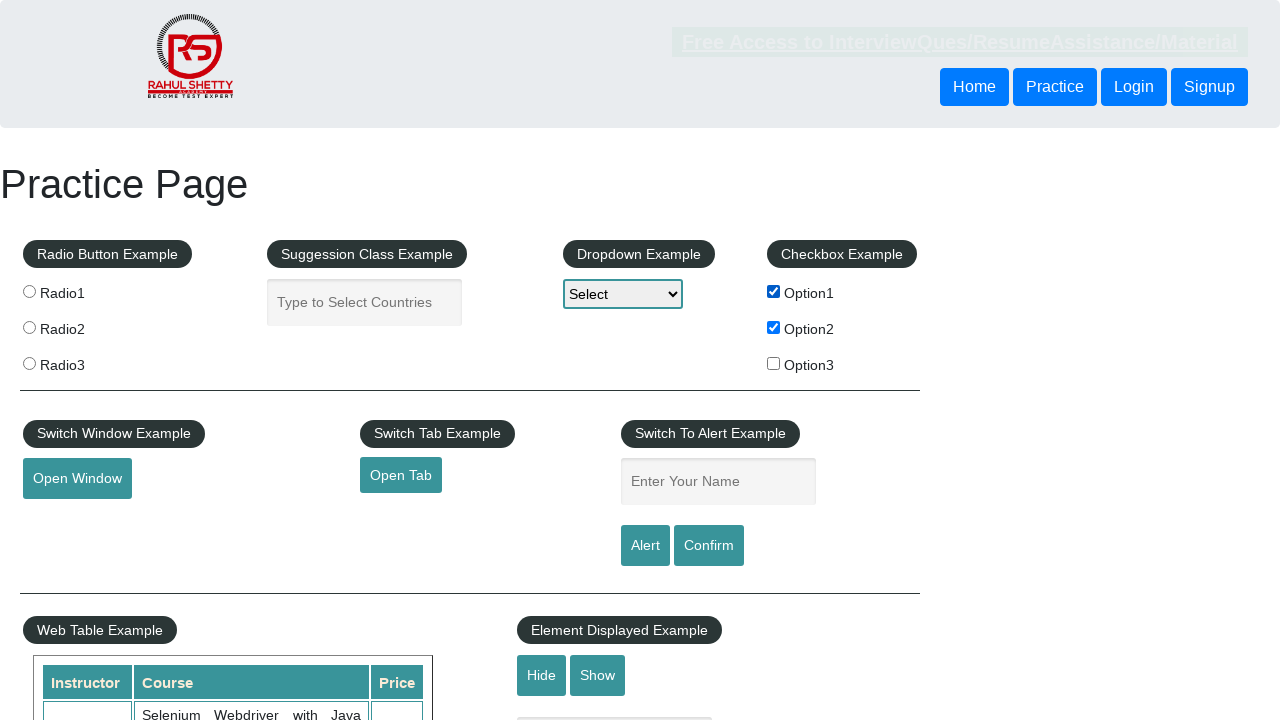

Clicked second radio button at (29, 327) on input[name='radioButton'] >> nth=1
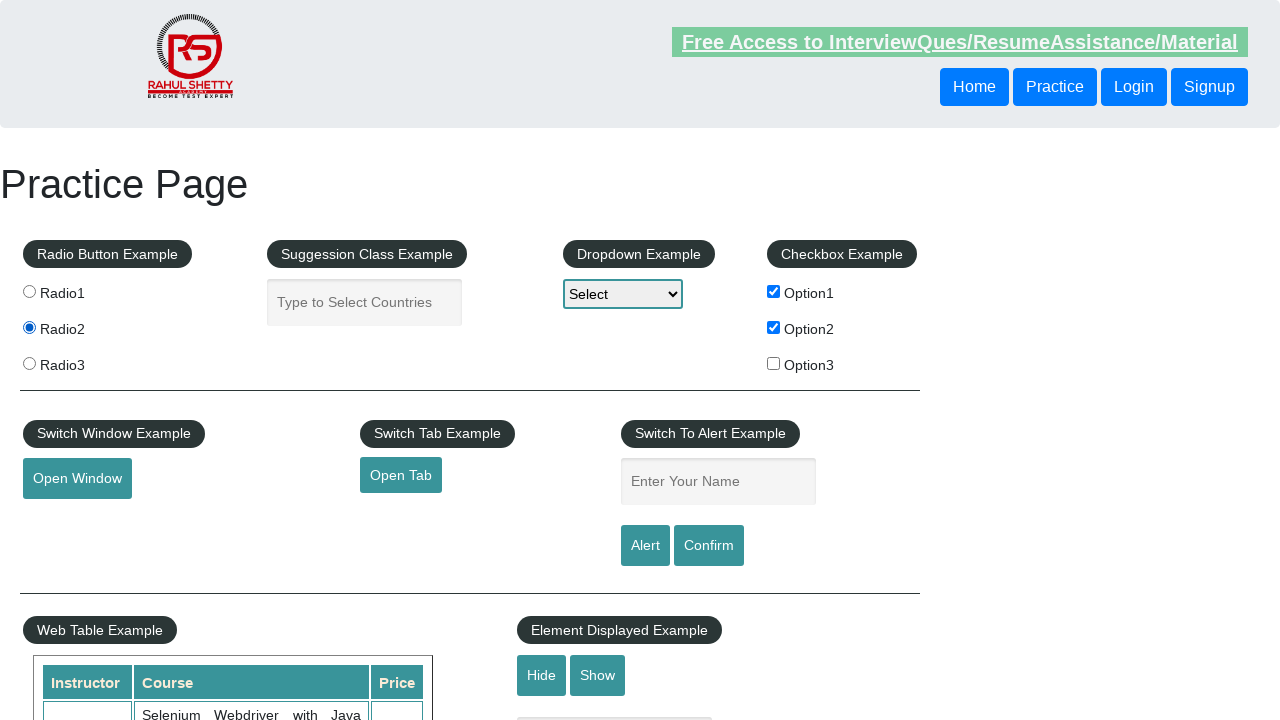

Filled name input field with 'TestUser' on input#name
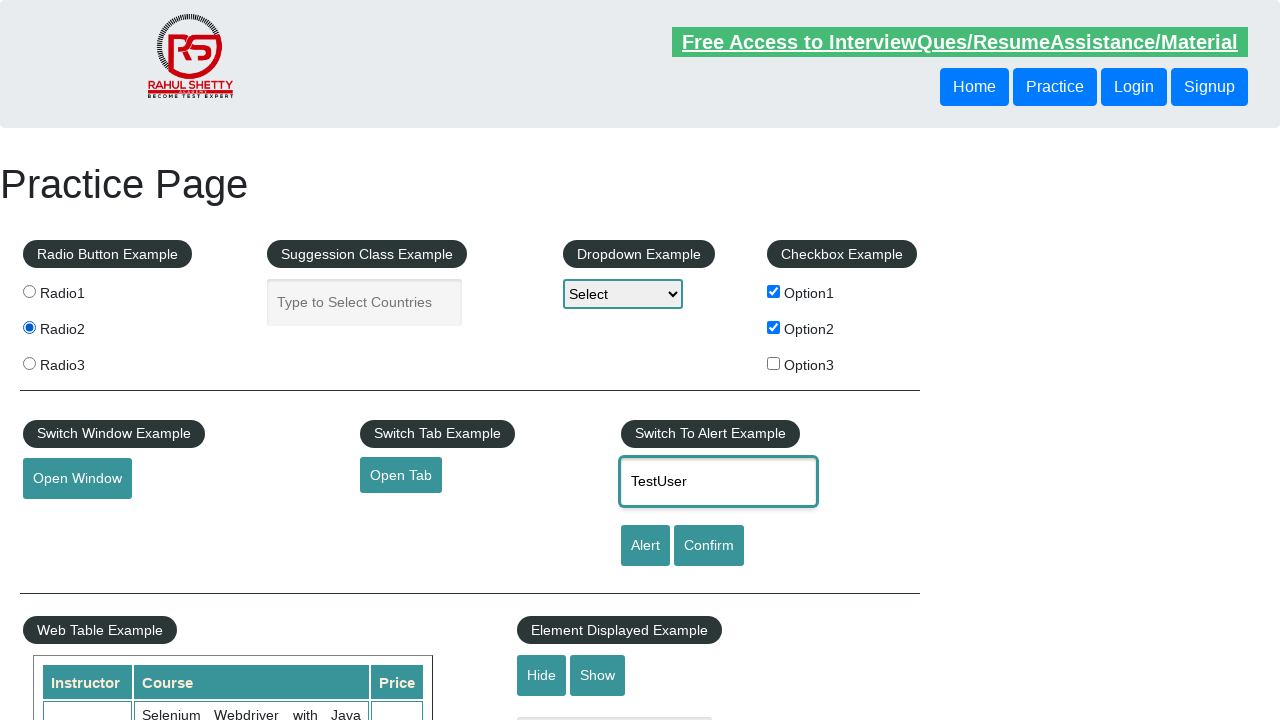

Clicked alert button at (645, 546) on #alertbtn
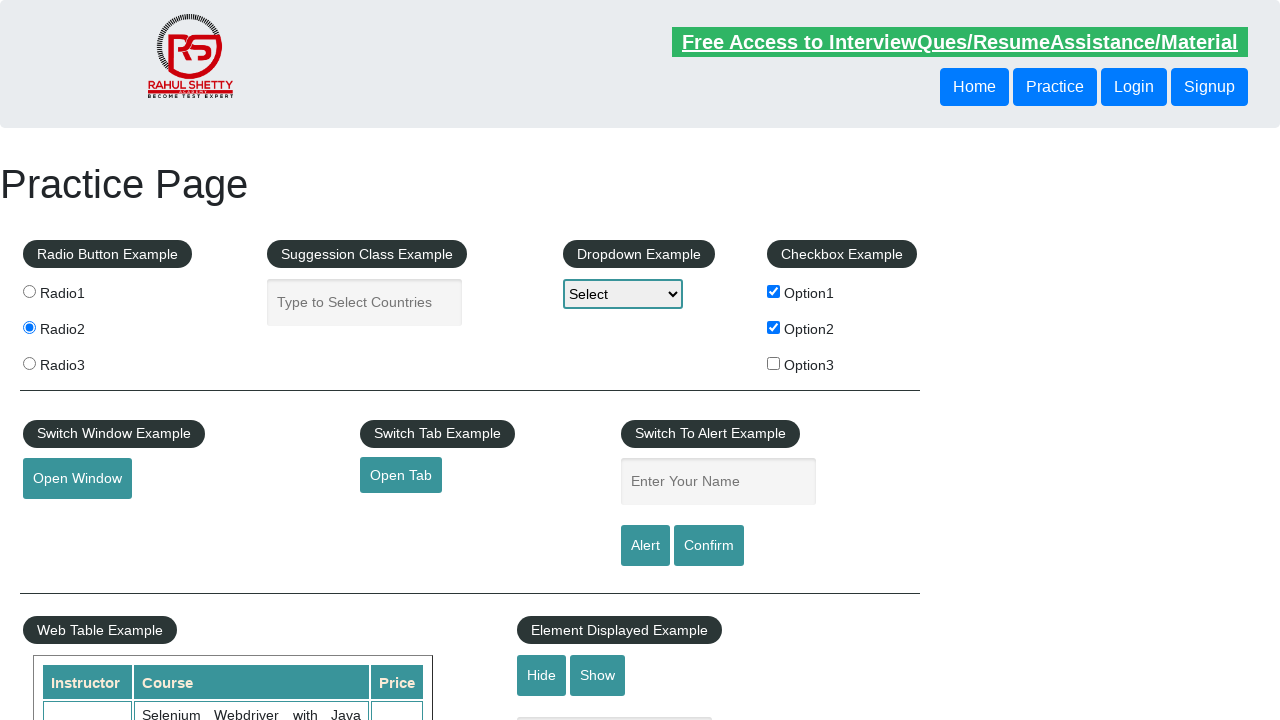

Accepted alert dialog
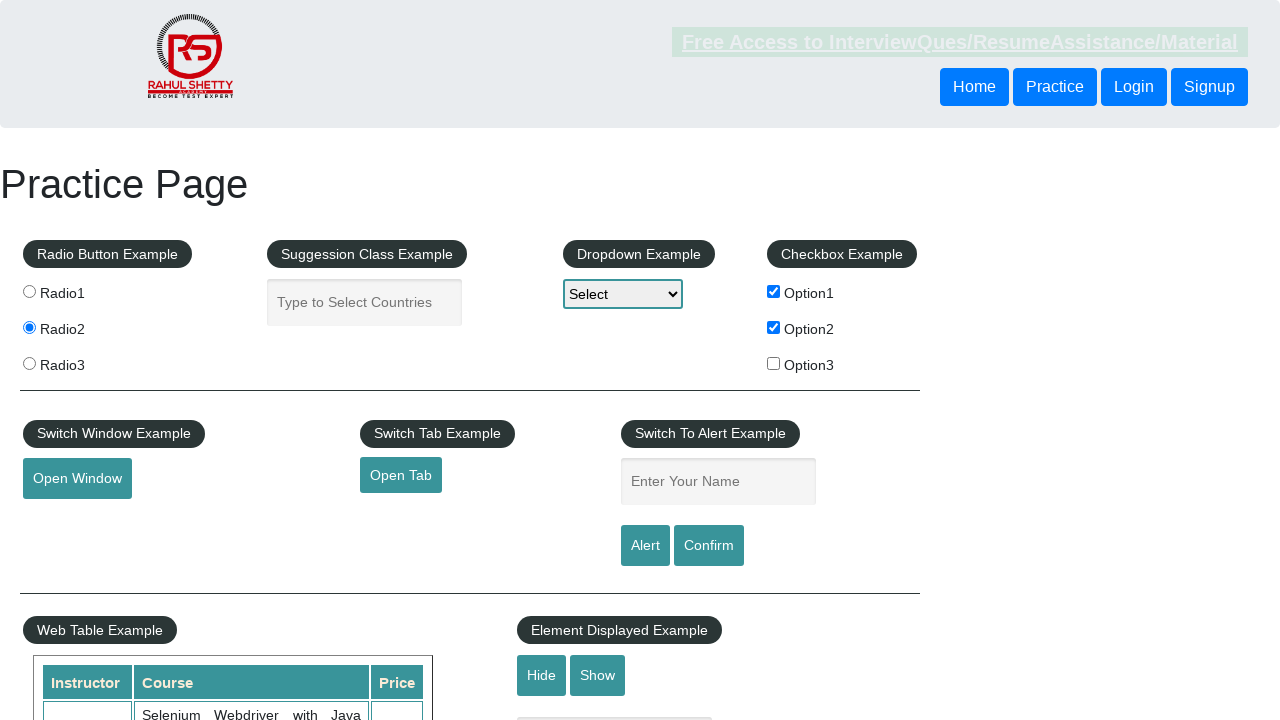

Waited 500ms after alert dismissal
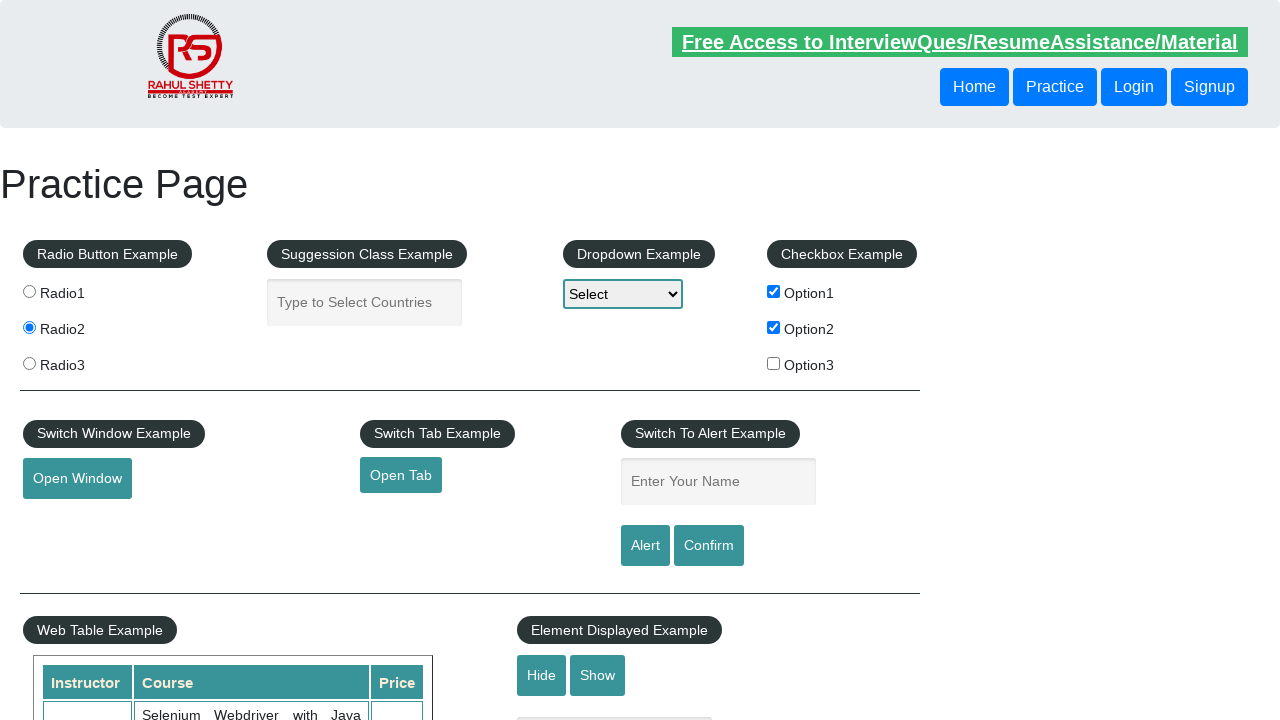

Registered dialog handler for dismiss confirmation
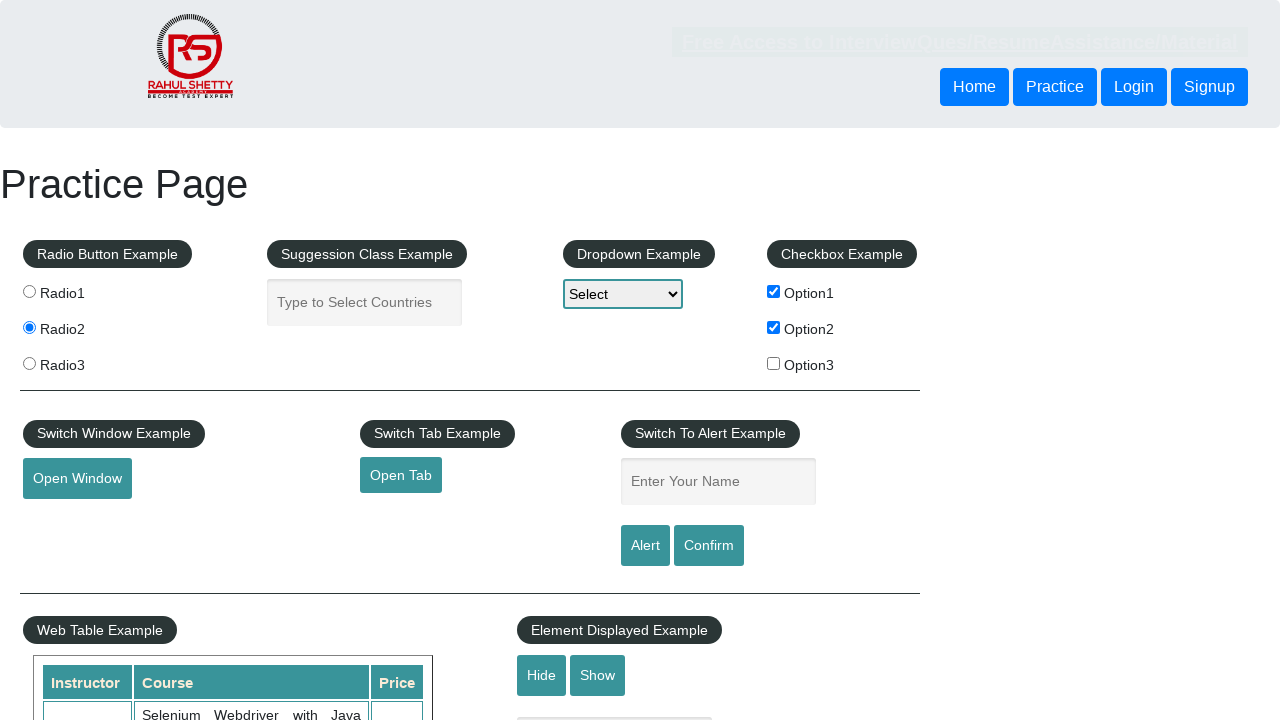

Clicked confirm button at (709, 546) on #confirmbtn
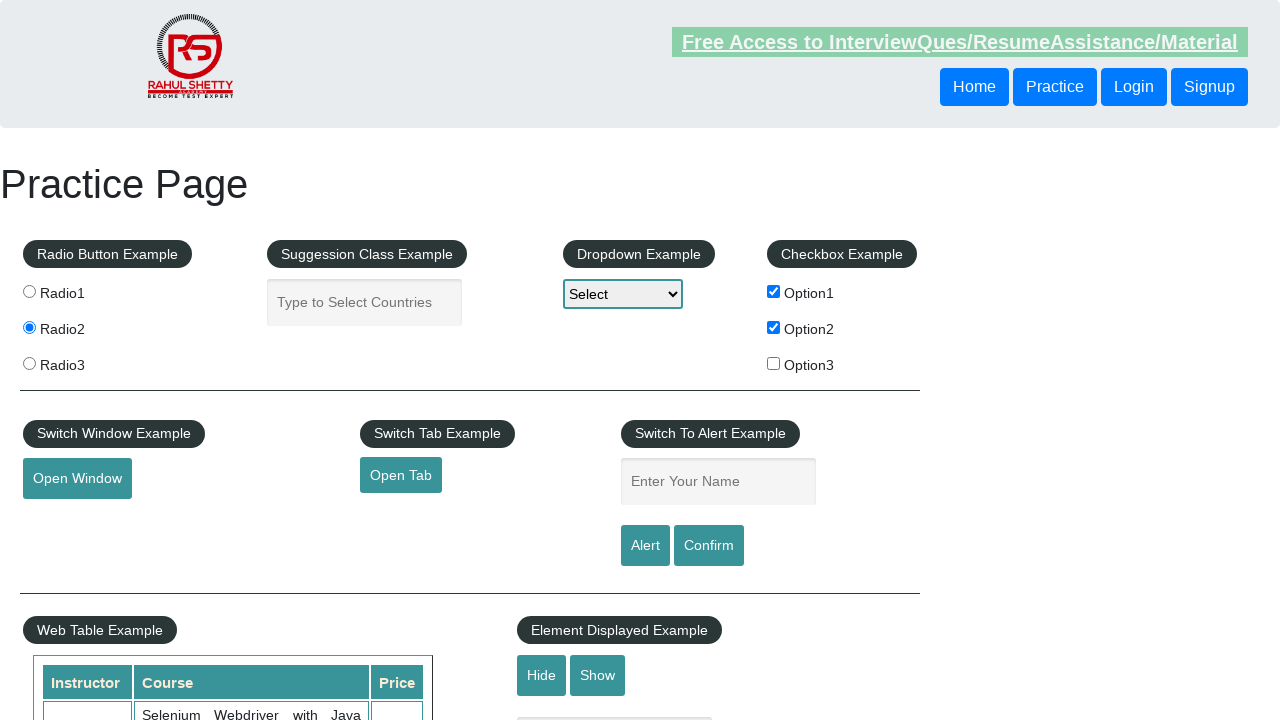

Waited 500ms after confirmation dialog dismissal
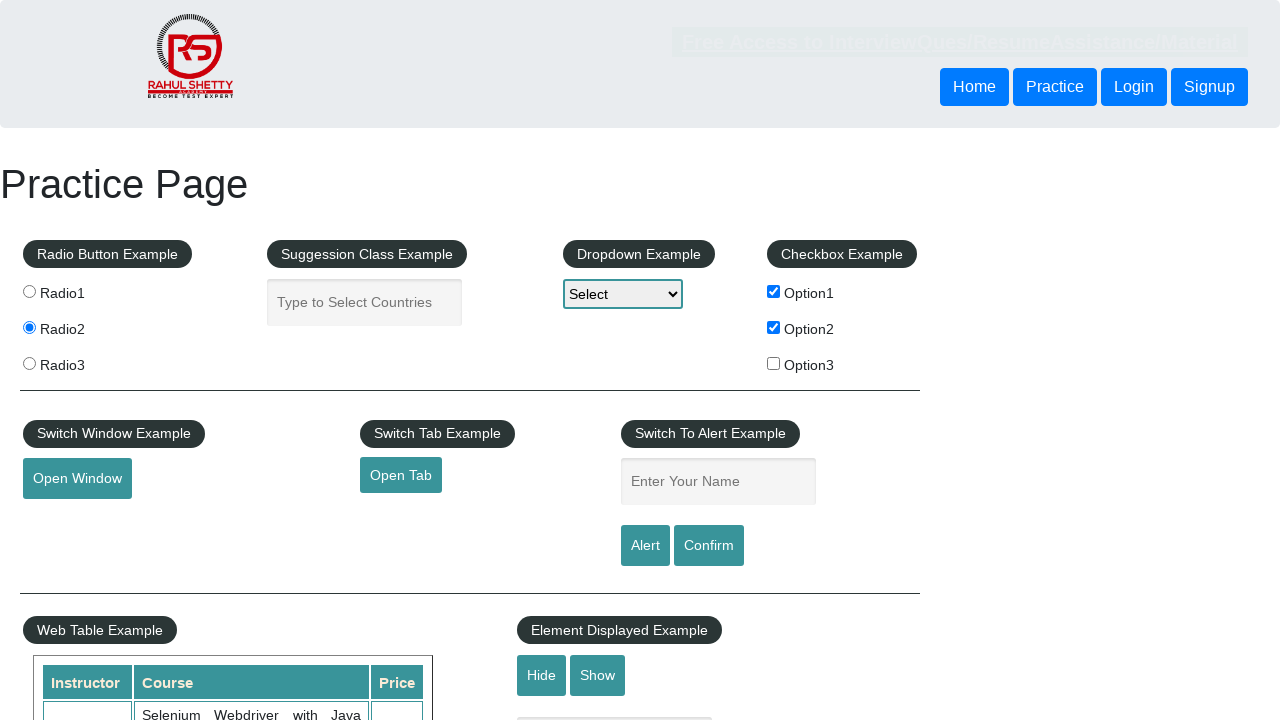

Verified displayed-text element is visible
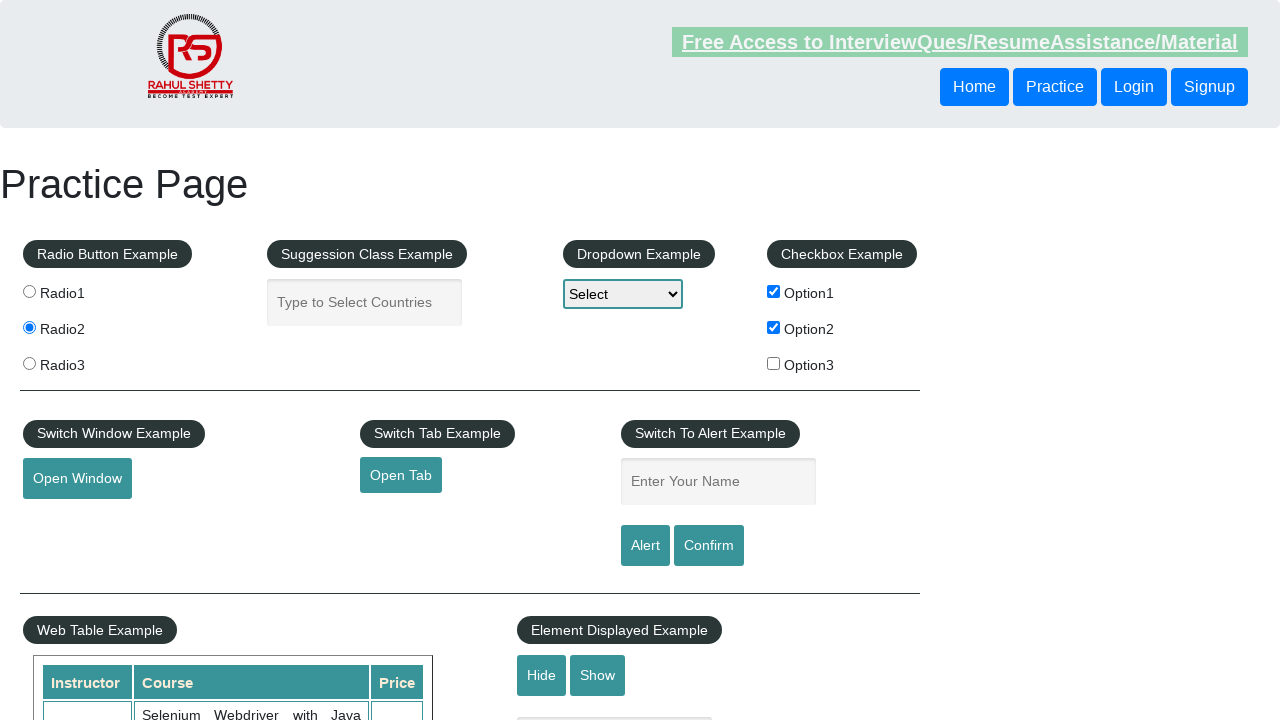

Clicked hide button to hide text box at (542, 675) on #hide-textbox
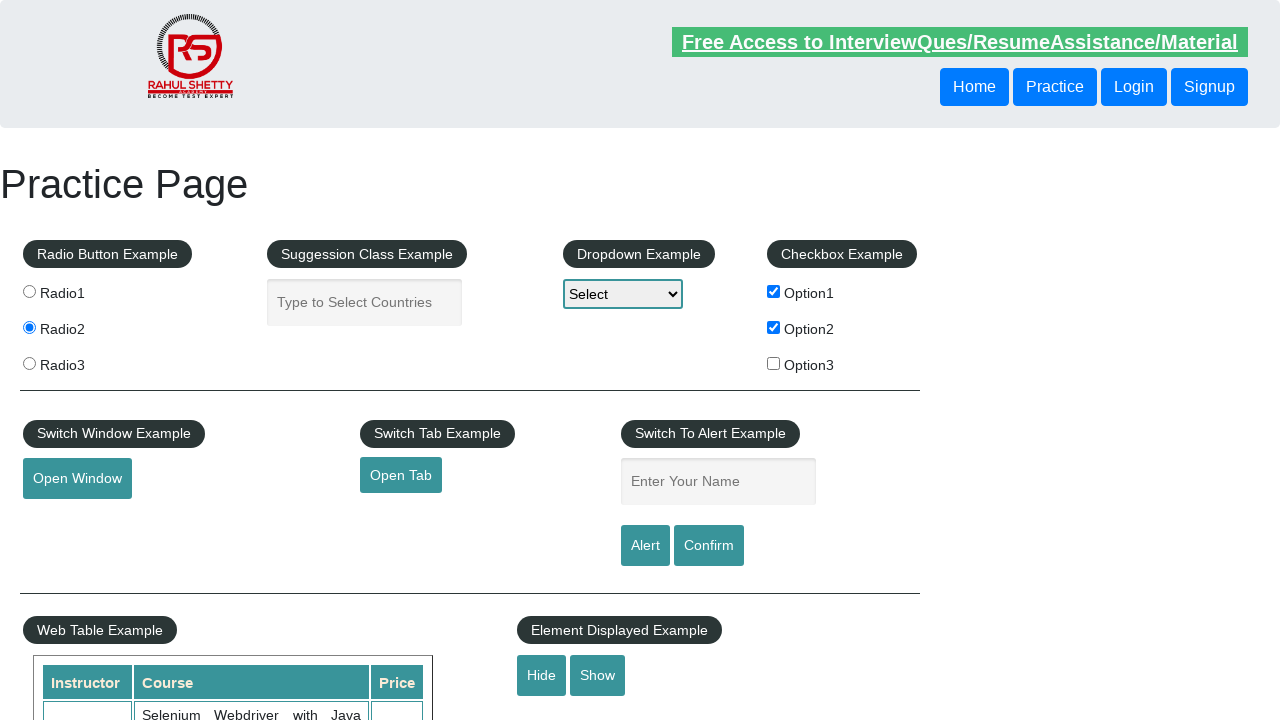

Verified displayed-text element is hidden
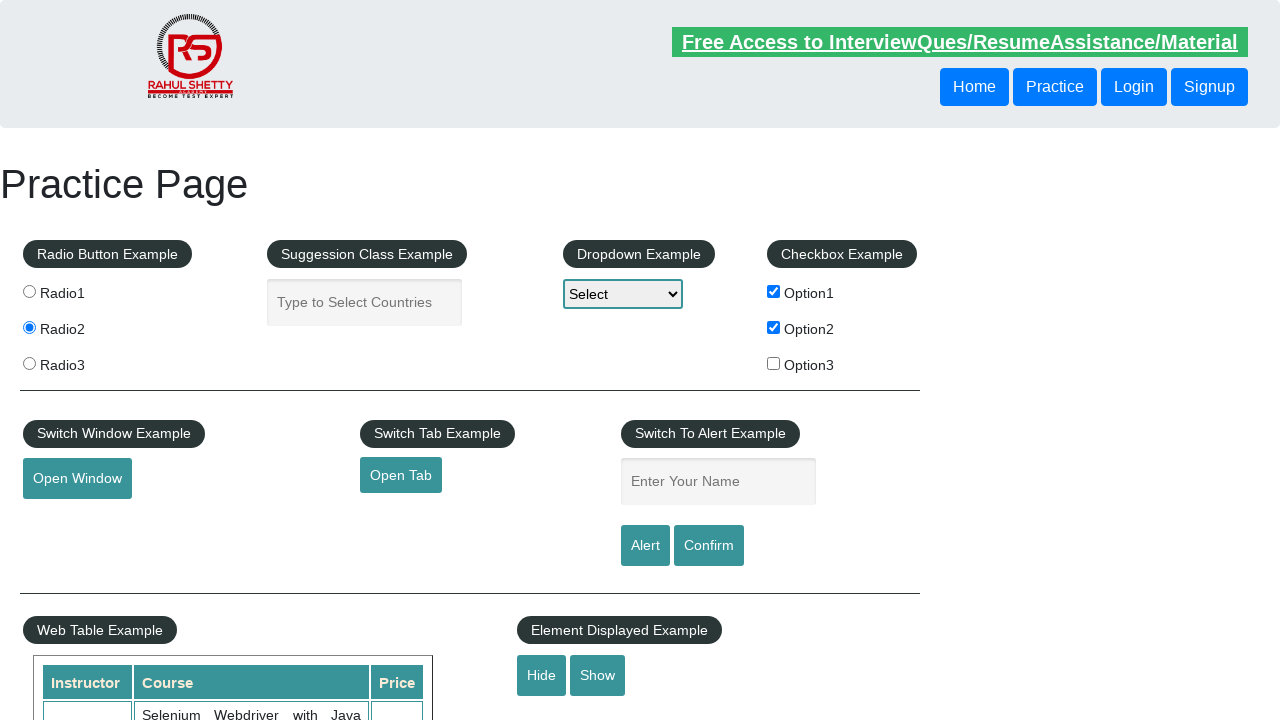

Clicked show button to display text box at (598, 675) on #show-textbox
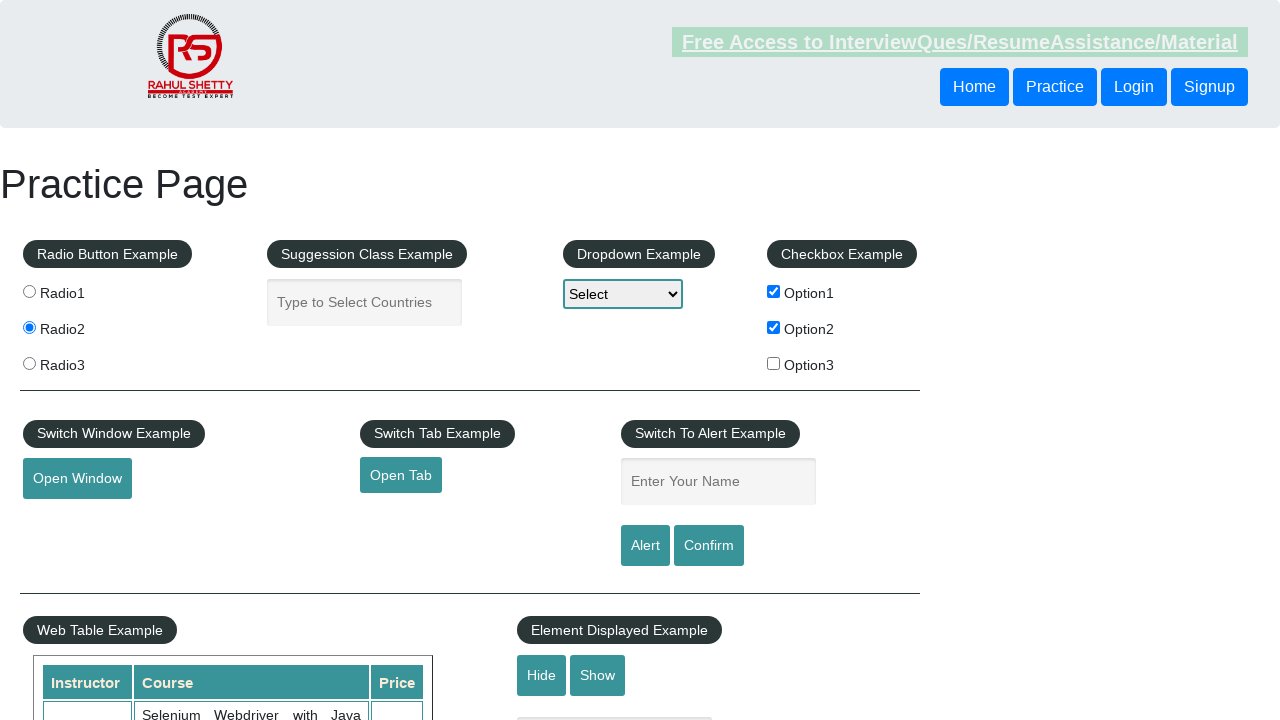

Verified displayed-text element is visible again
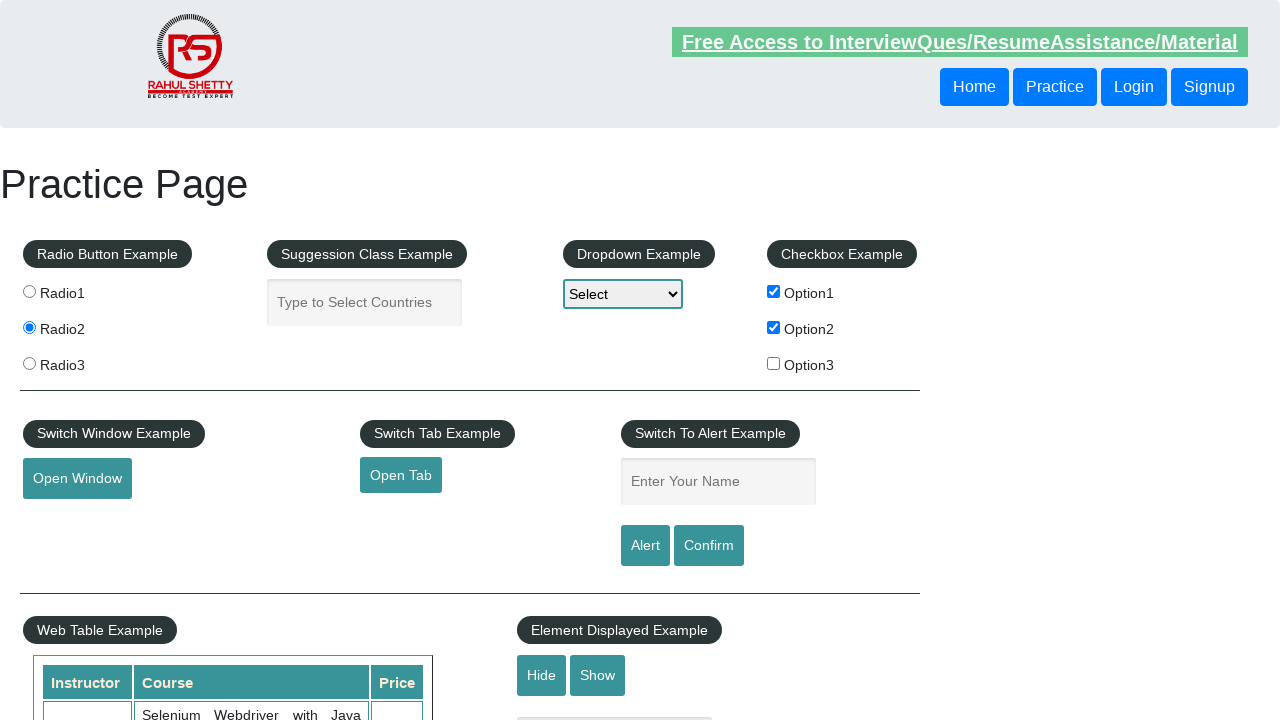

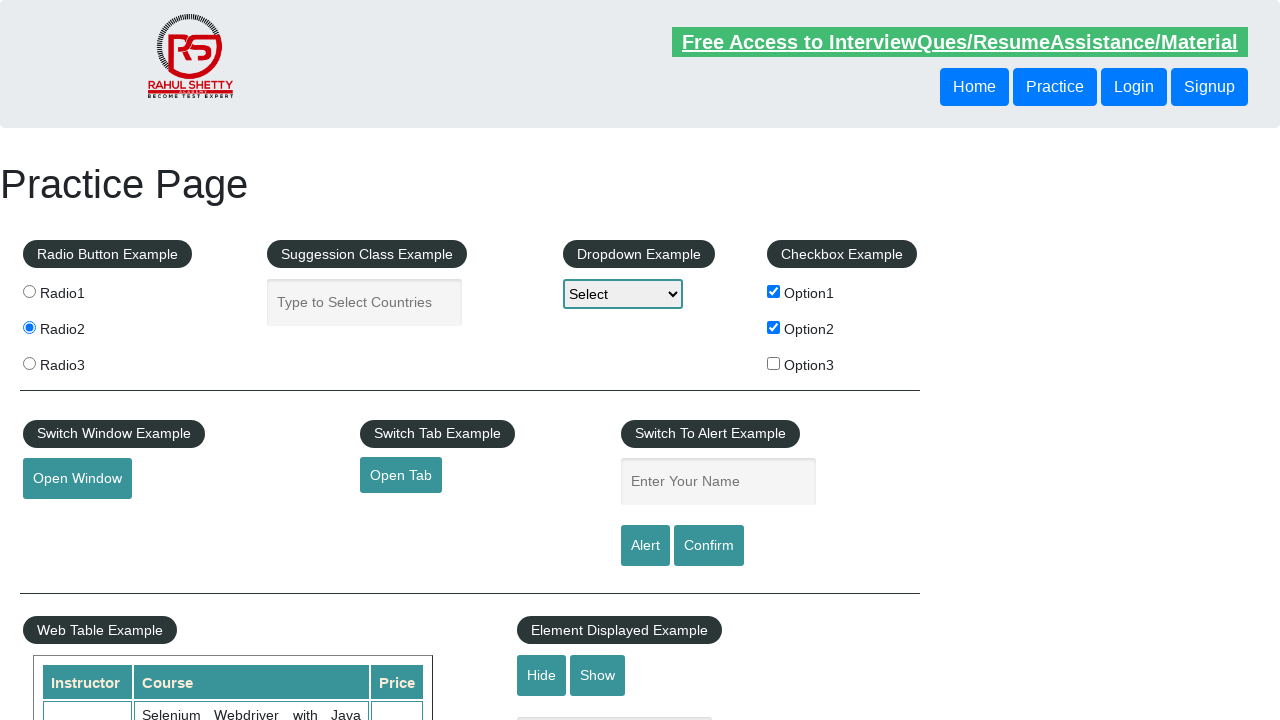